Tests React Semantic UI dropdown by selecting a name option from the dropdown list

Starting URL: https://react.semantic-ui.com/maximize/dropdown-example-selection/

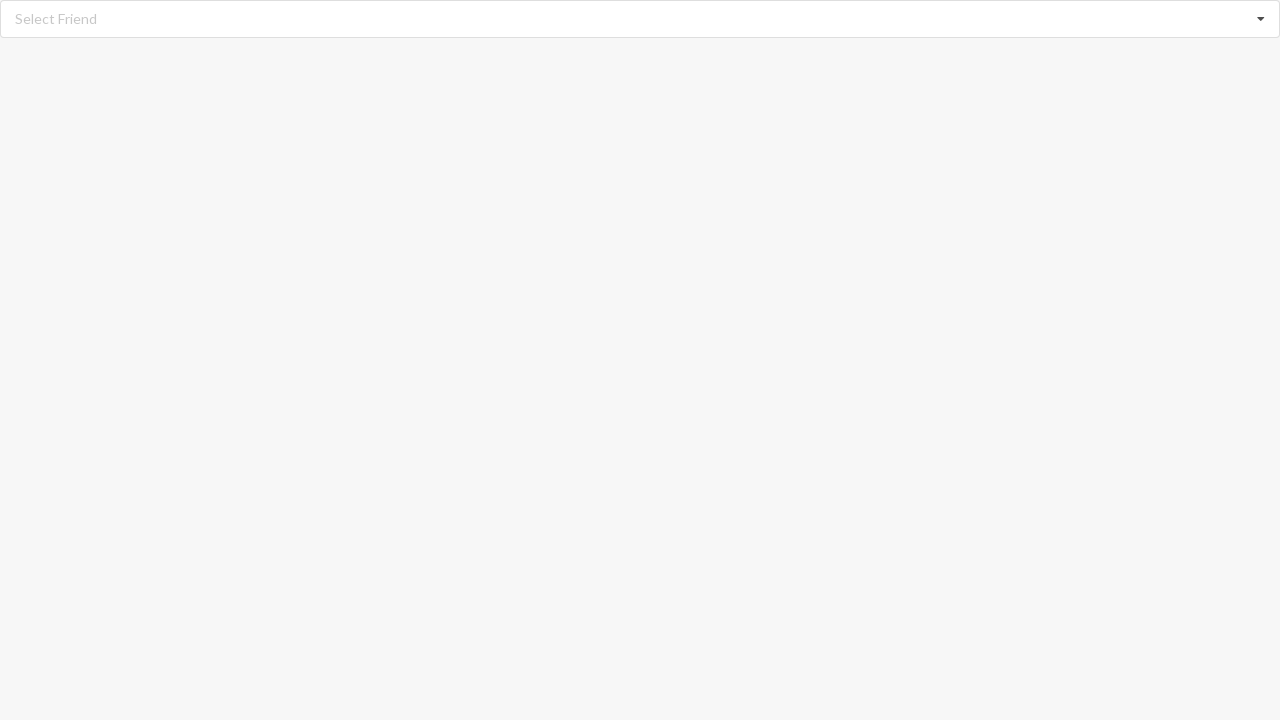

Clicked dropdown icon to open the dropdown menu at (1261, 19) on i.dropdown.icon
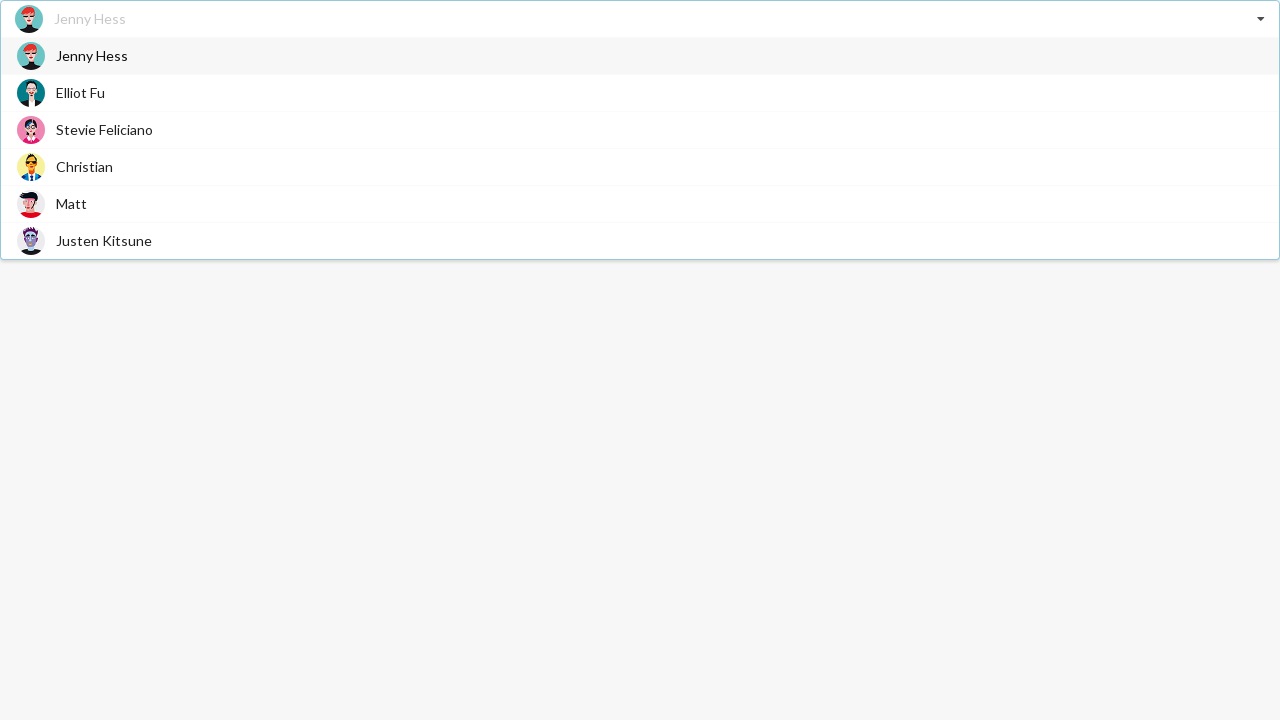

Dropdown menu appeared with options
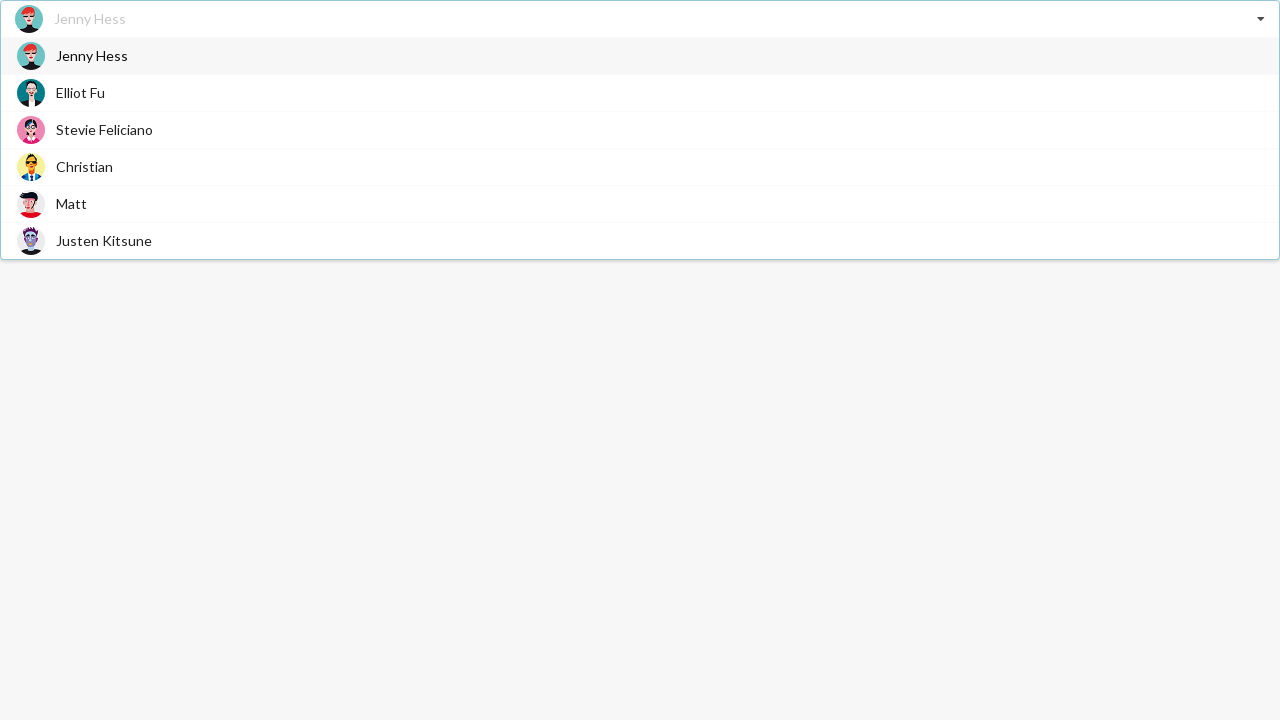

Selected 'Matt' option from the dropdown list at (72, 204) on div.visible.menu.transition span:has-text('Matt')
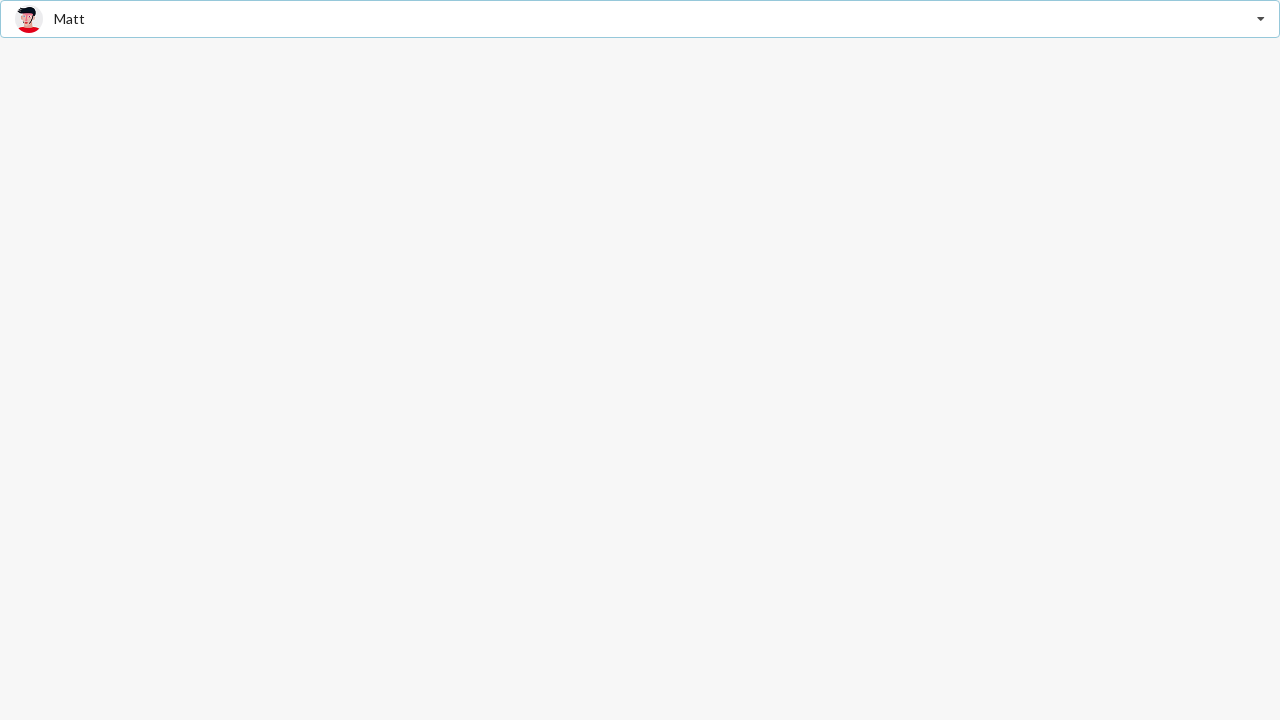

Verified that 'Matt' is displayed as the selected option
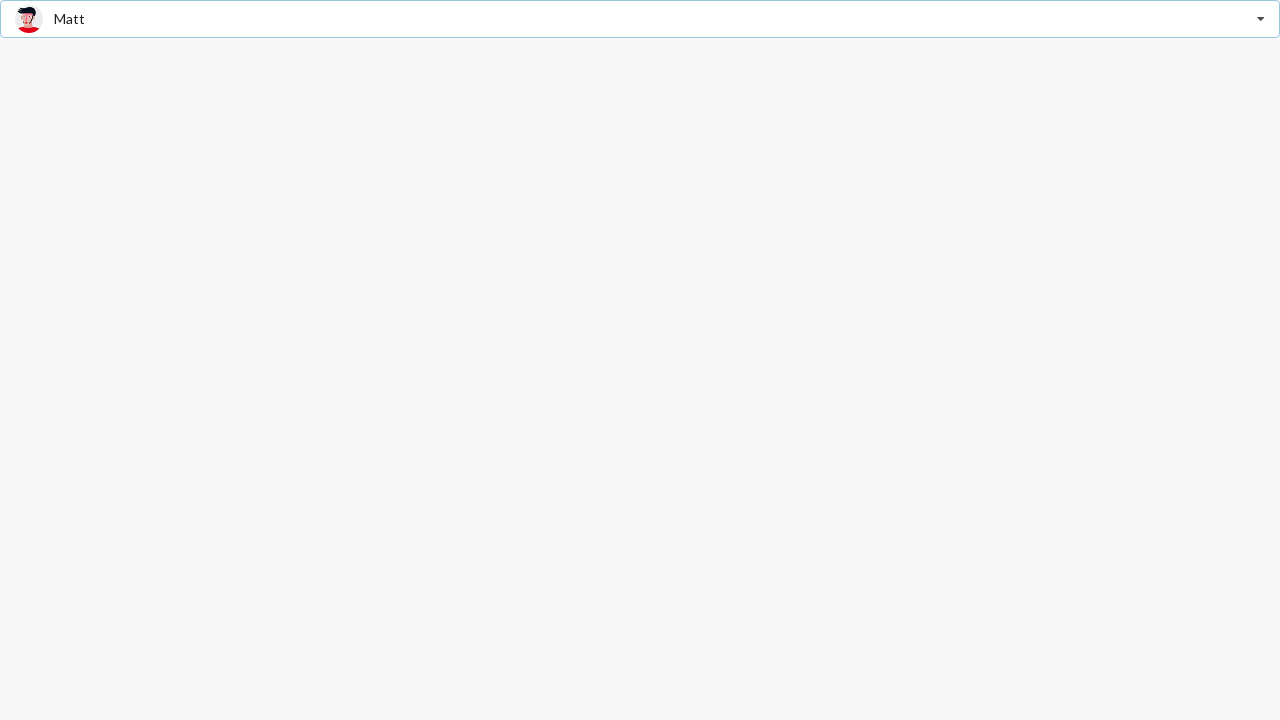

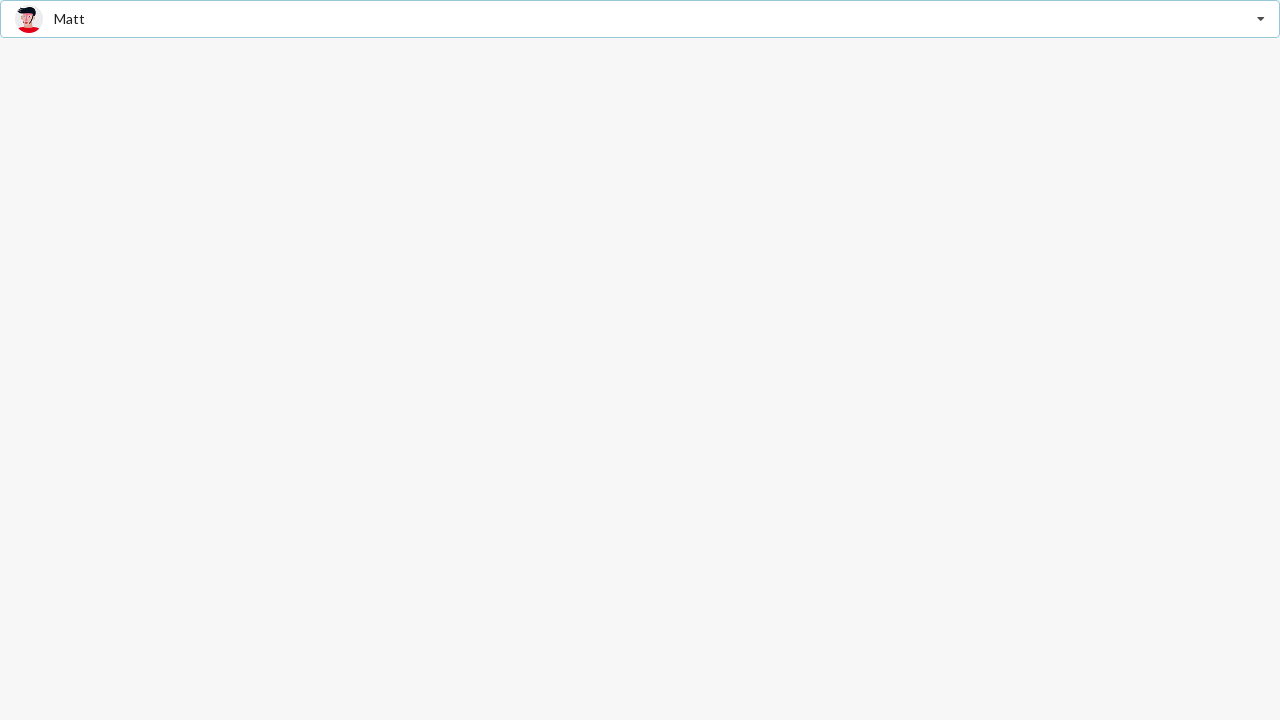